Tests an e-commerce shopping flow on DemoBlaze: adds an iPhone and MacBook to cart, proceeds to checkout, fills in order details including name, country, city, credit card information, and completes the purchase.

Starting URL: https://www.demoblaze.com/index.html

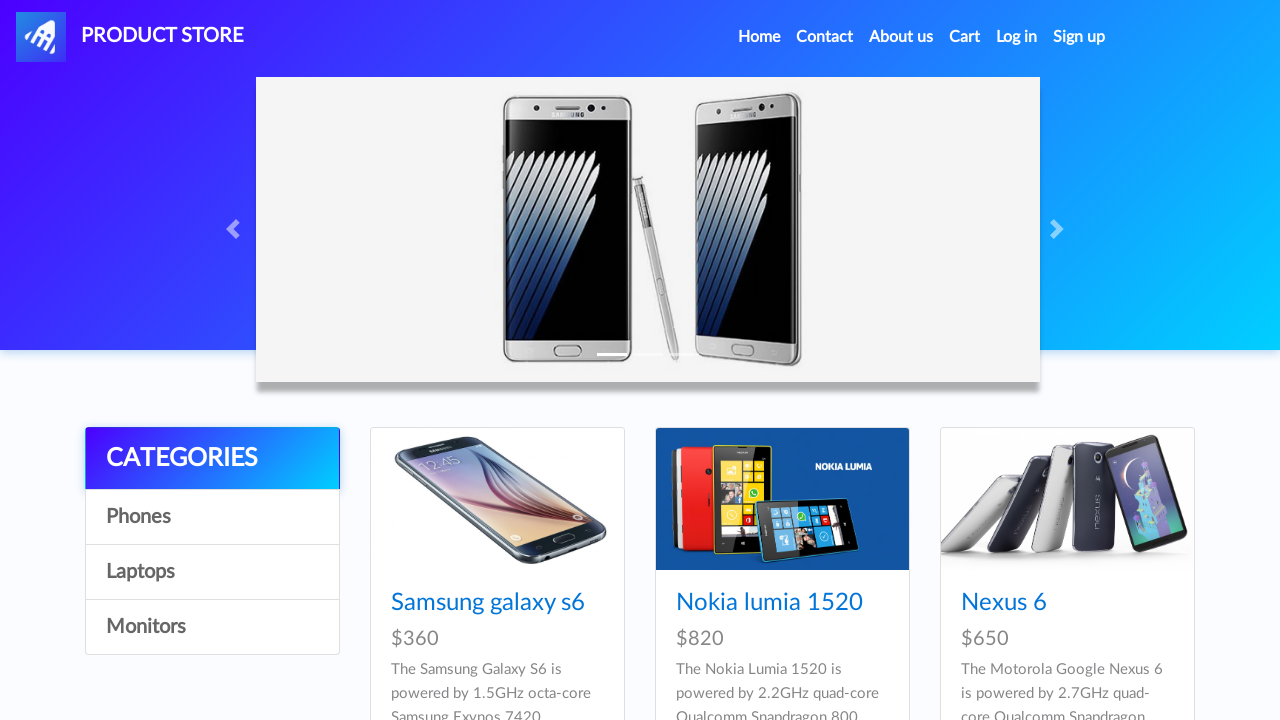

Clicked on iPhone 6 32gb product at (752, 361) on a:has-text('Iphone 6 32gb')
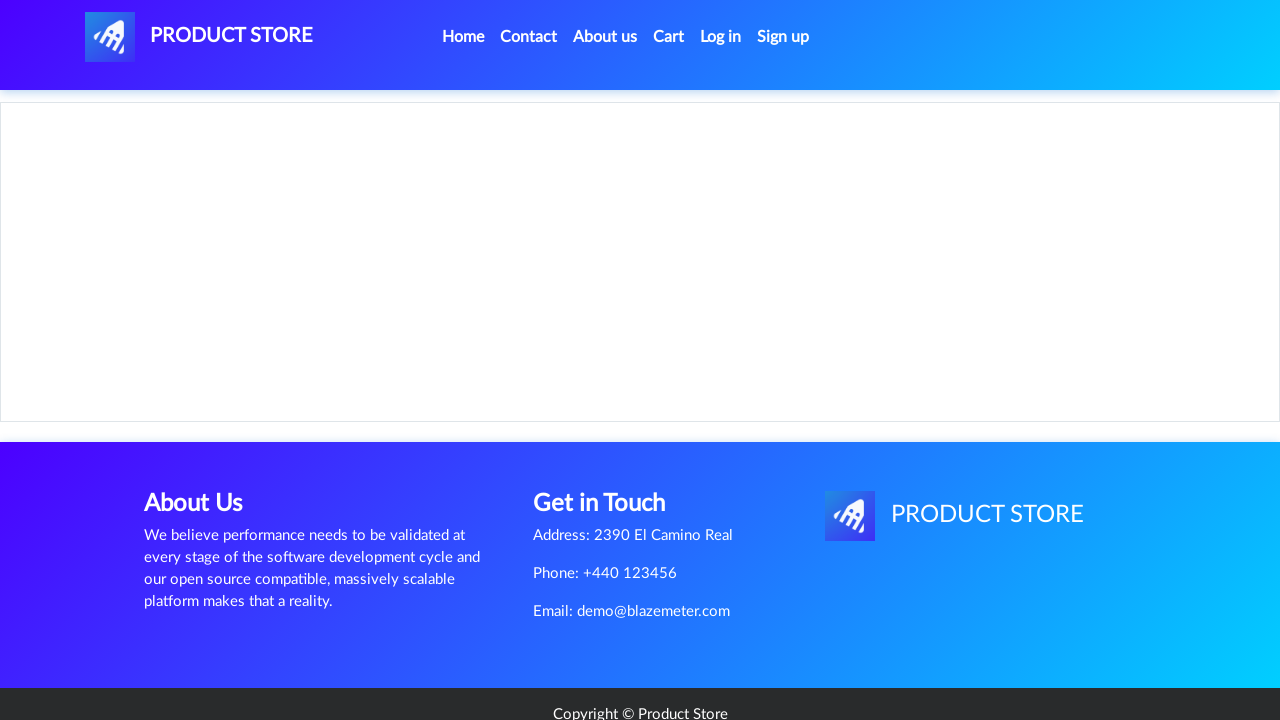

Clicked Add to cart button for iPhone at (610, 440) on a:has-text('Add to cart')
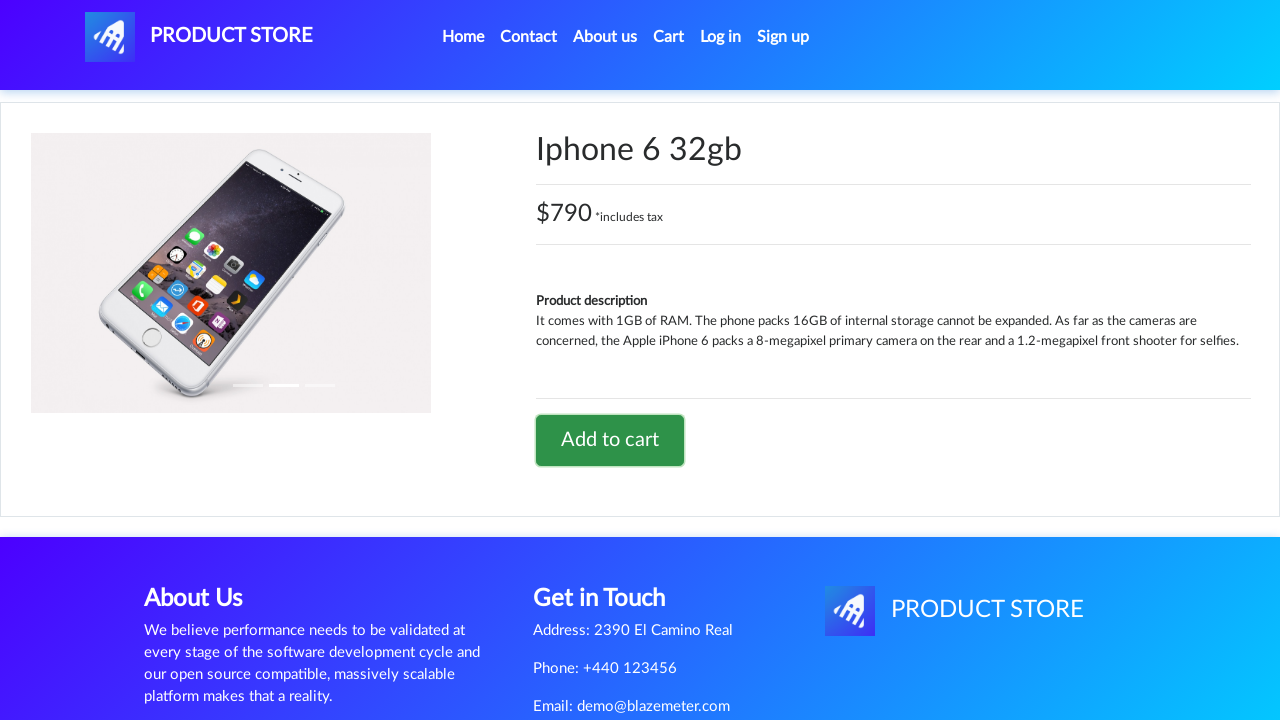

Waited for alert popup
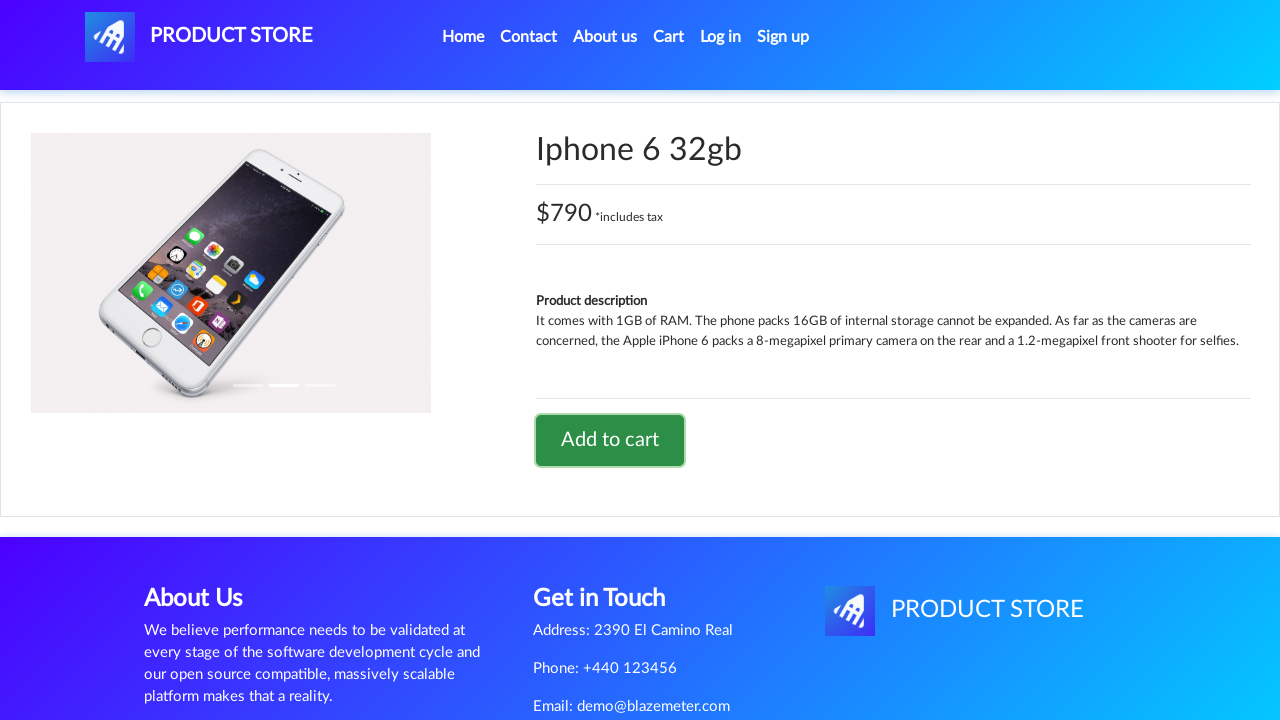

Set up dialog handler to accept alerts
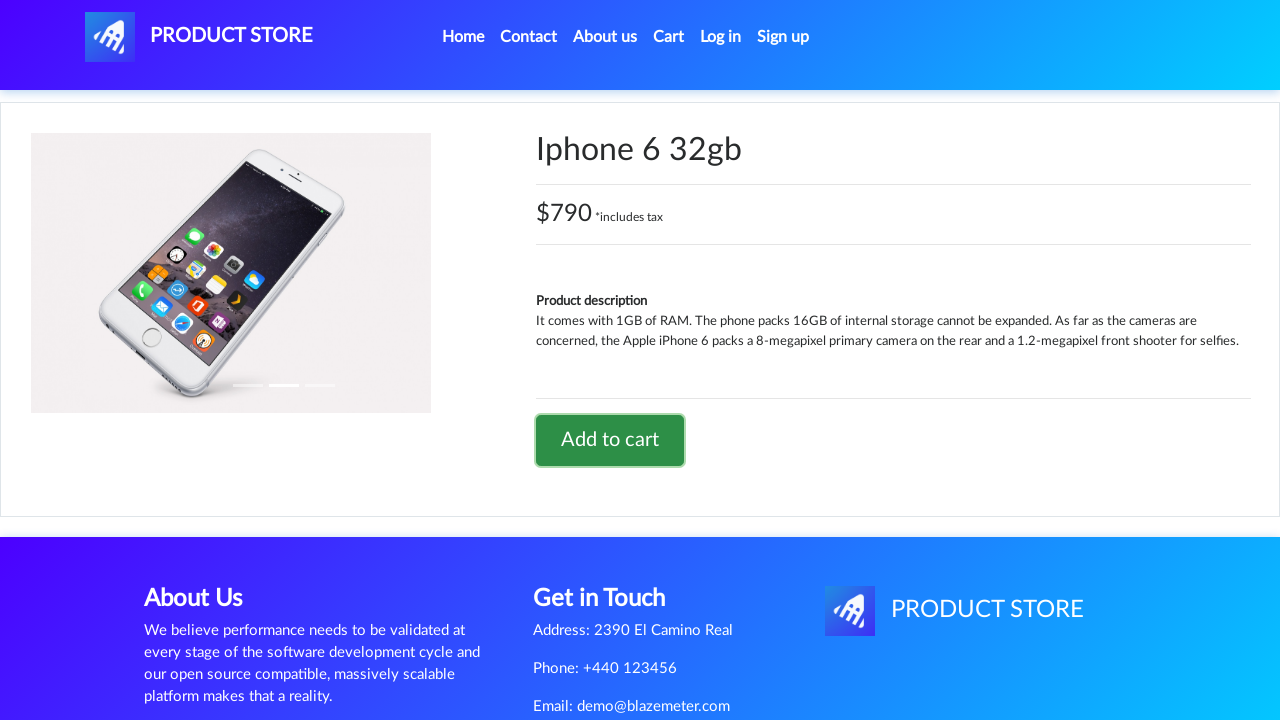

Re-clicked Add to cart to trigger alert dialog at (610, 440) on a:has-text('Add to cart')
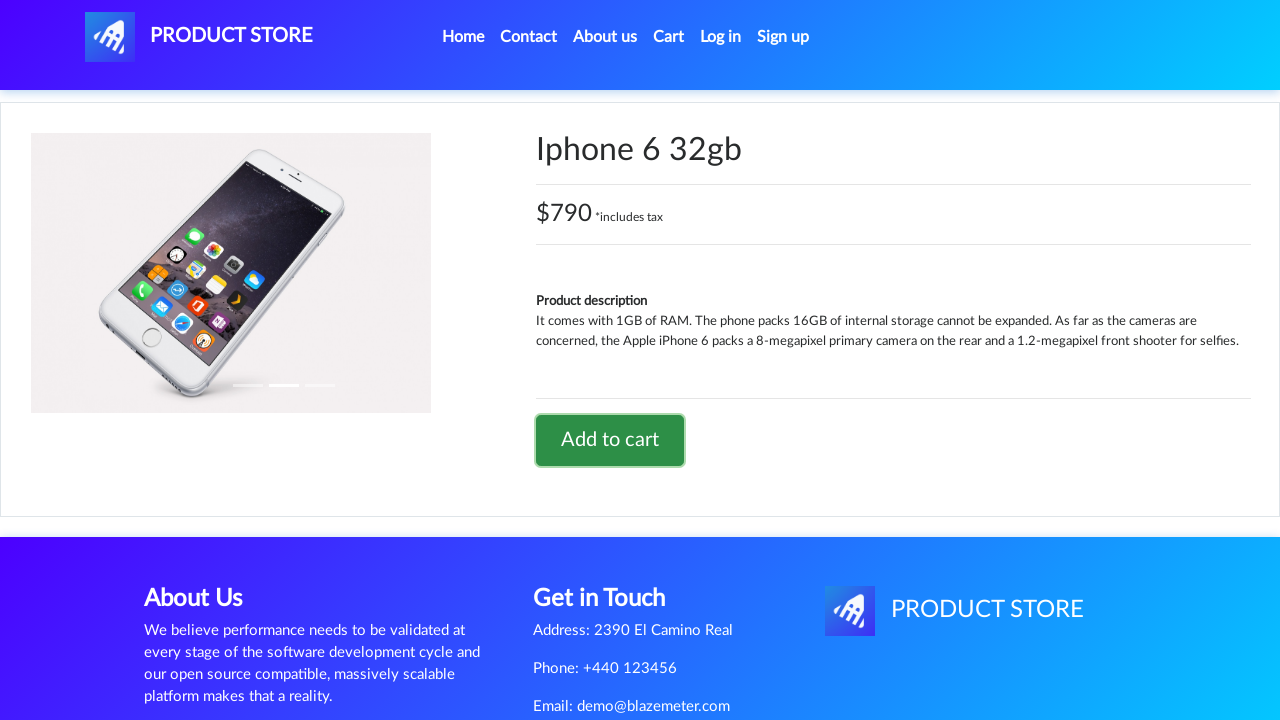

Waited for alert to be handled
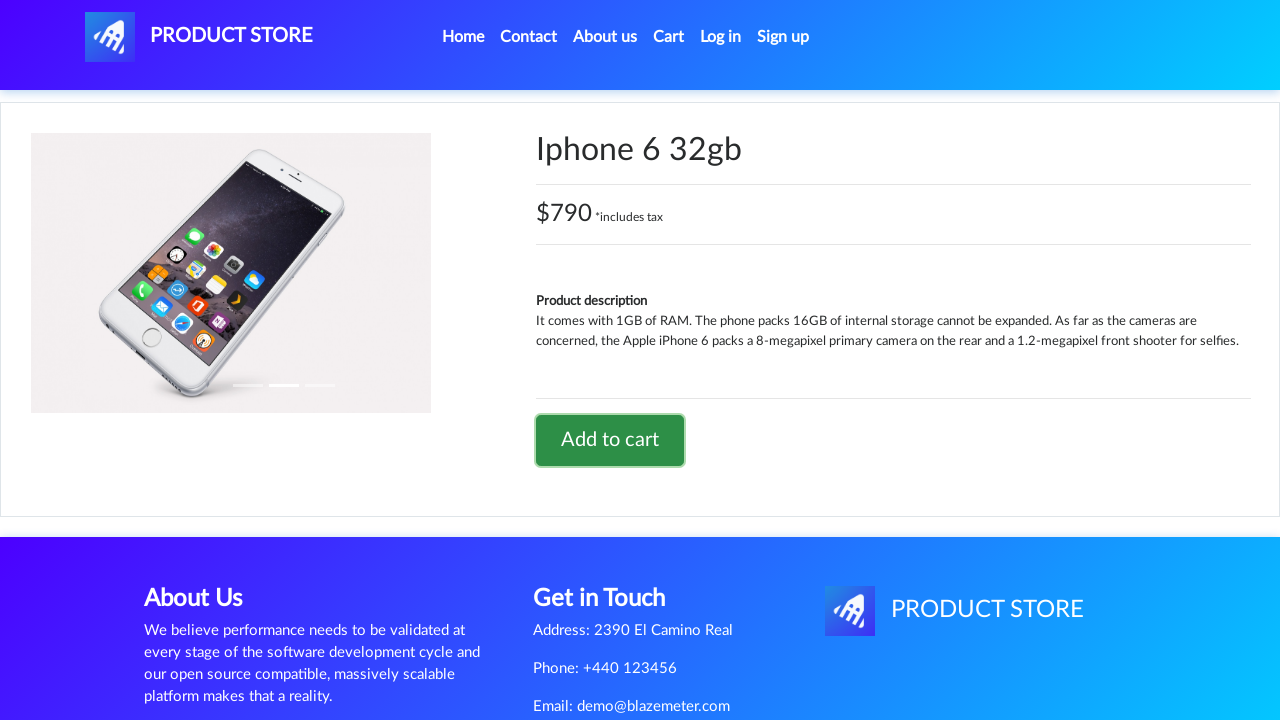

Suppressed future alerts via JavaScript
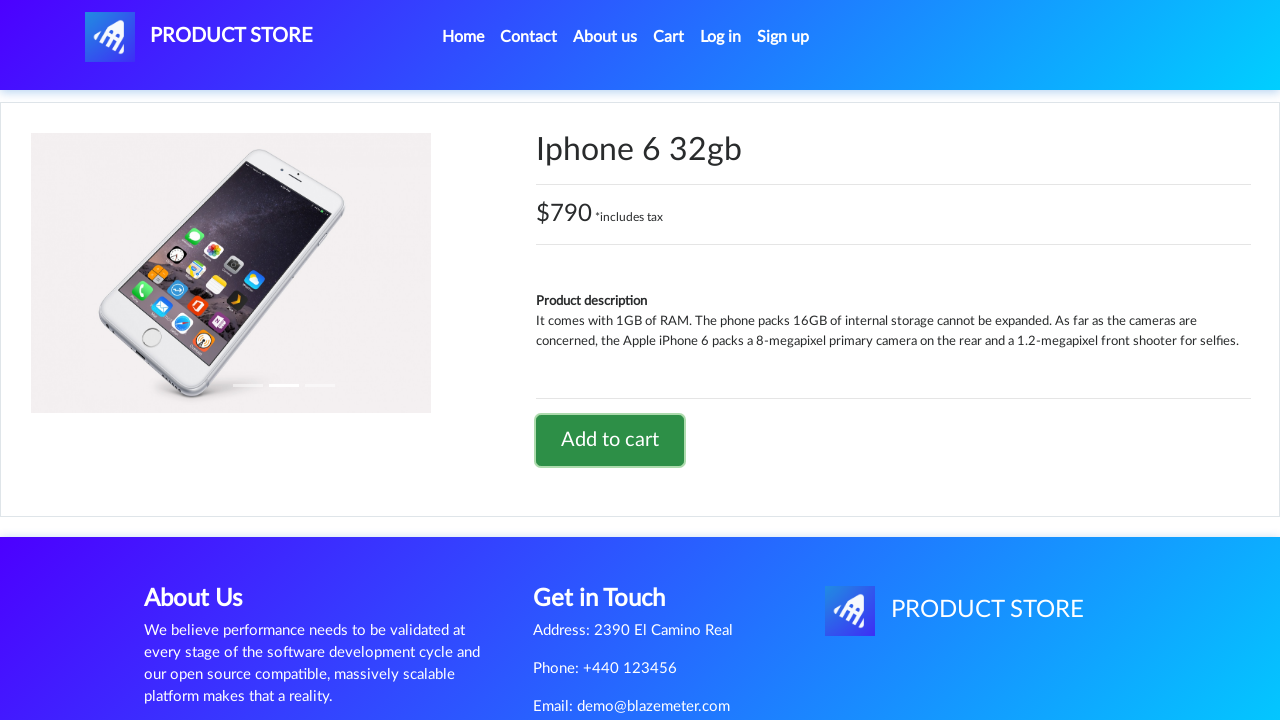

Navigated back to DemoBlaze home page
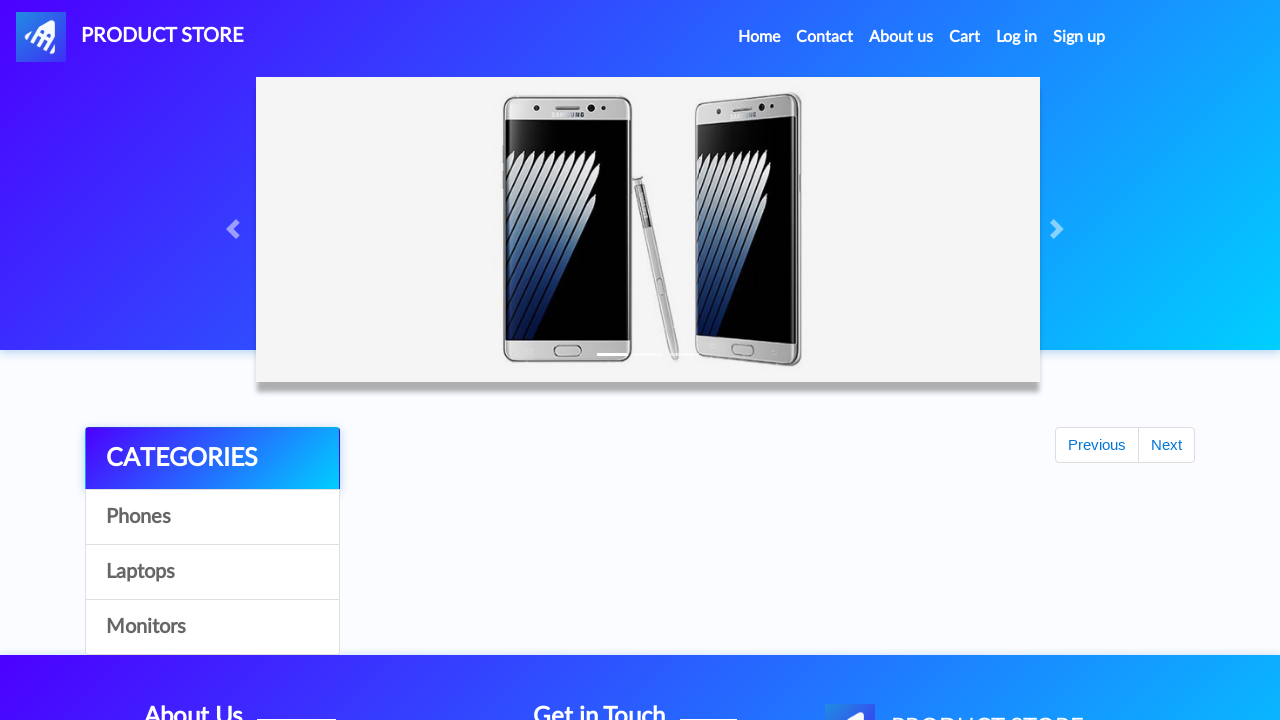

Clicked on iPhone 6 32gb product again at (752, 361) on a:has-text('Iphone 6 32gb')
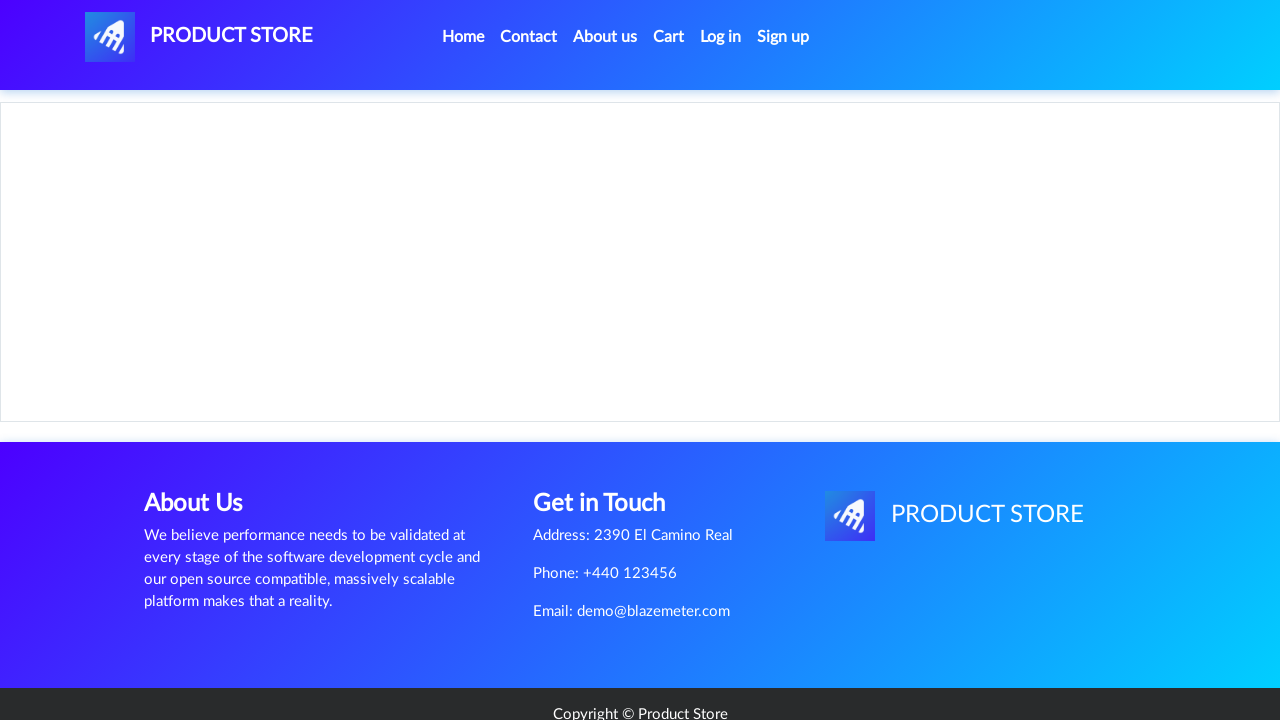

Waited for Add to cart button to appear
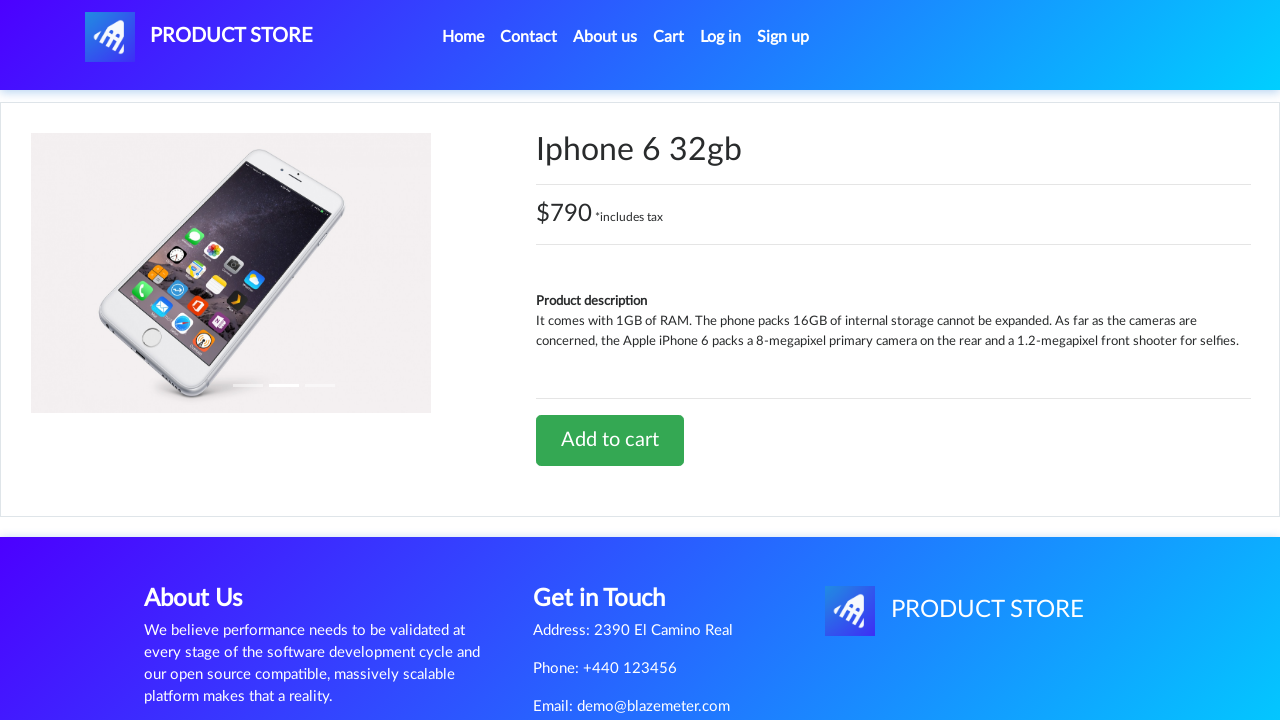

Set up one-time dialog handler
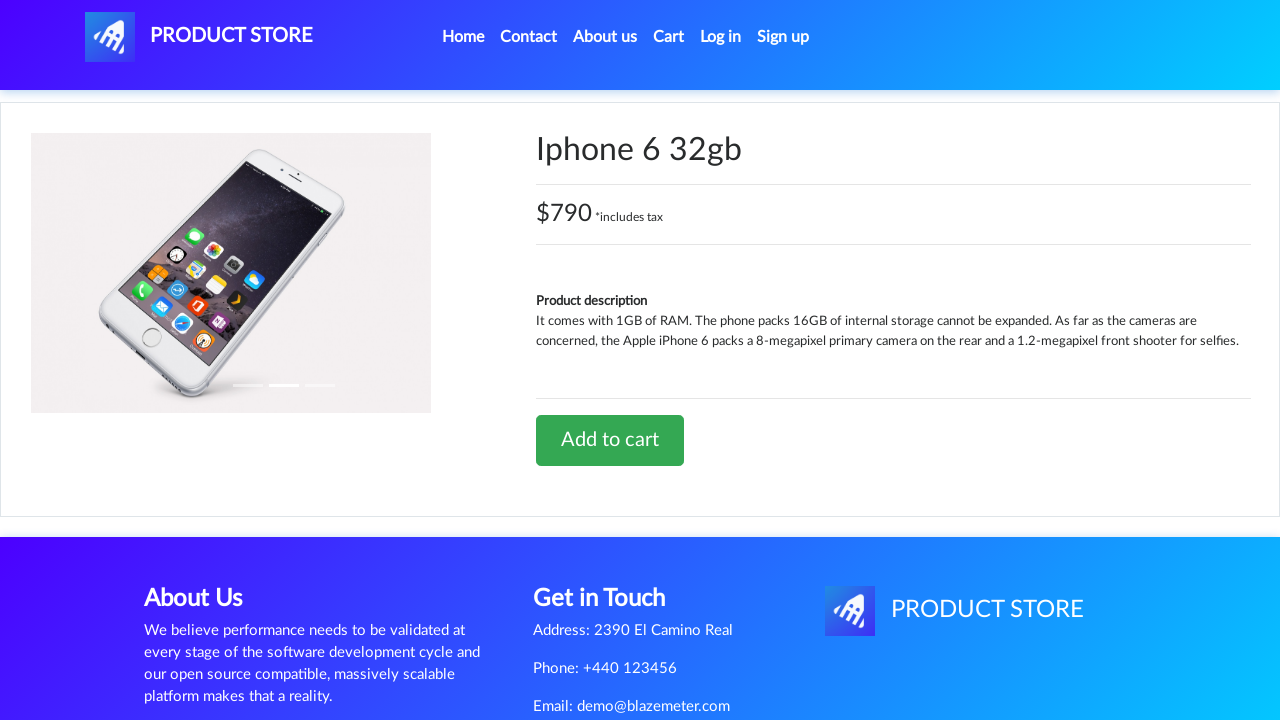

Clicked Add to cart with dialog handler ready at (610, 440) on a:has-text('Add to cart')
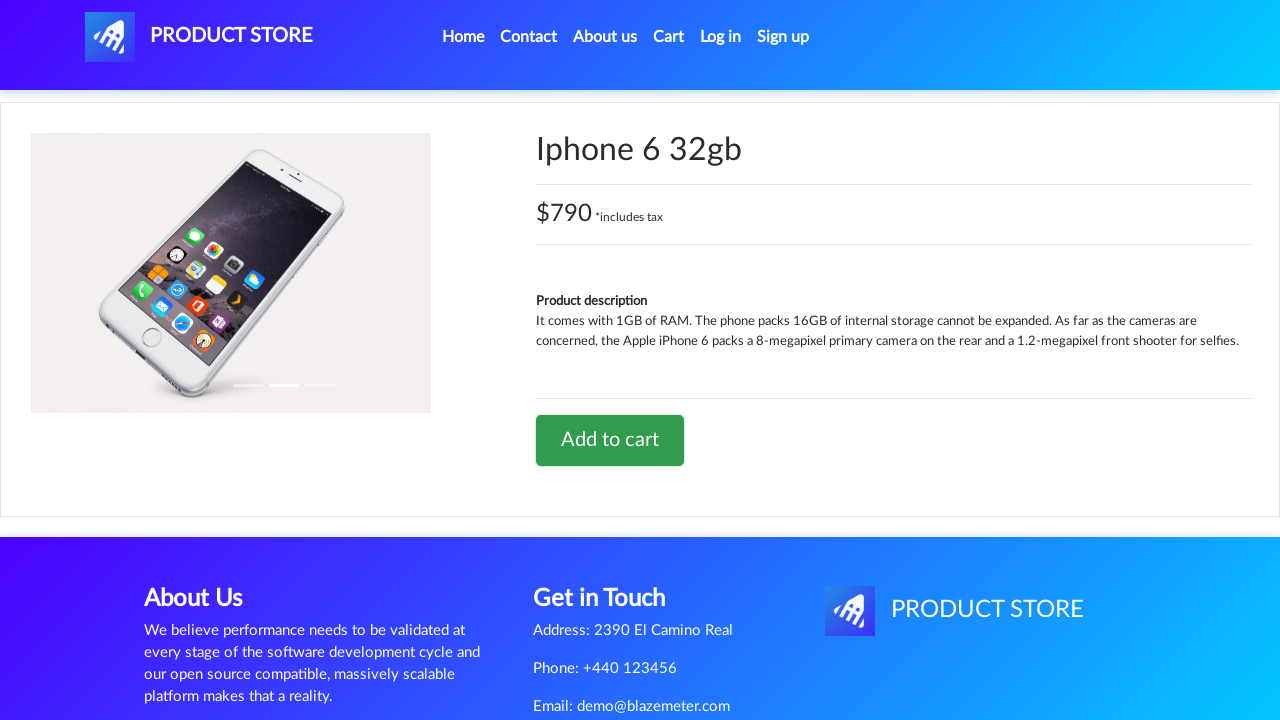

Waited for cart update after adding iPhone
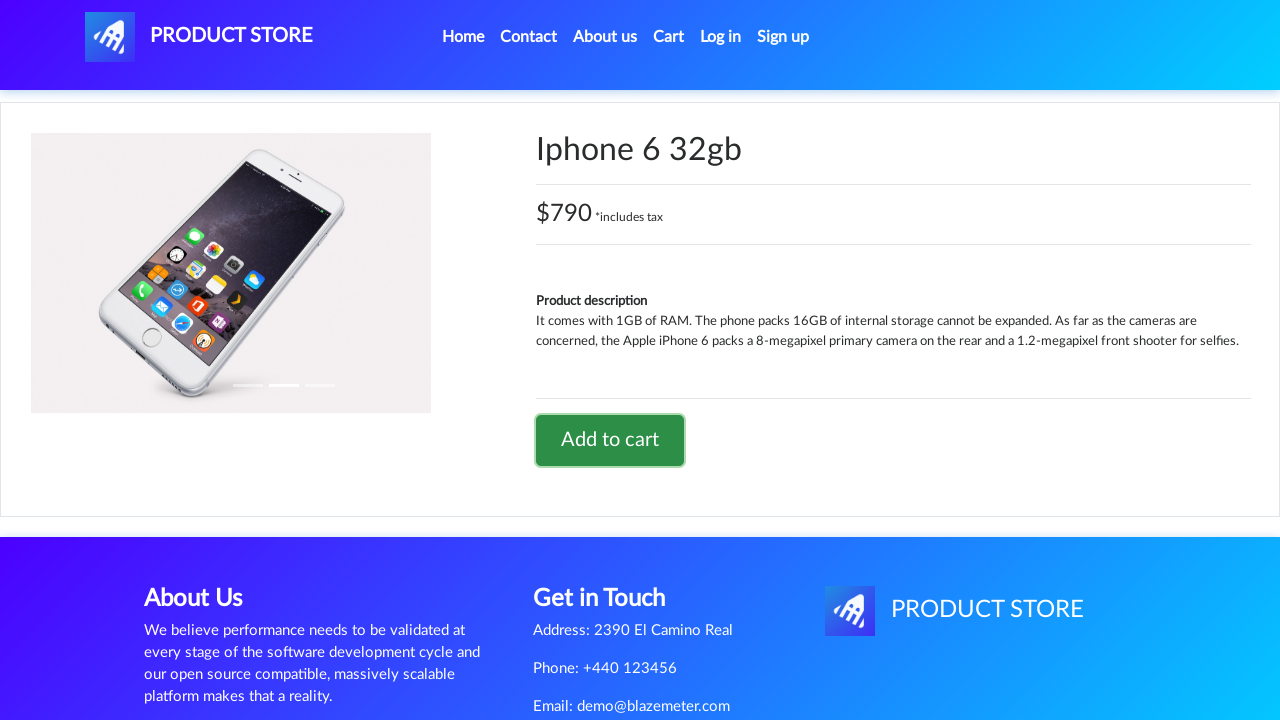

Clicked Home to return to main page at (463, 37) on li.nav-item.active a.nav-link
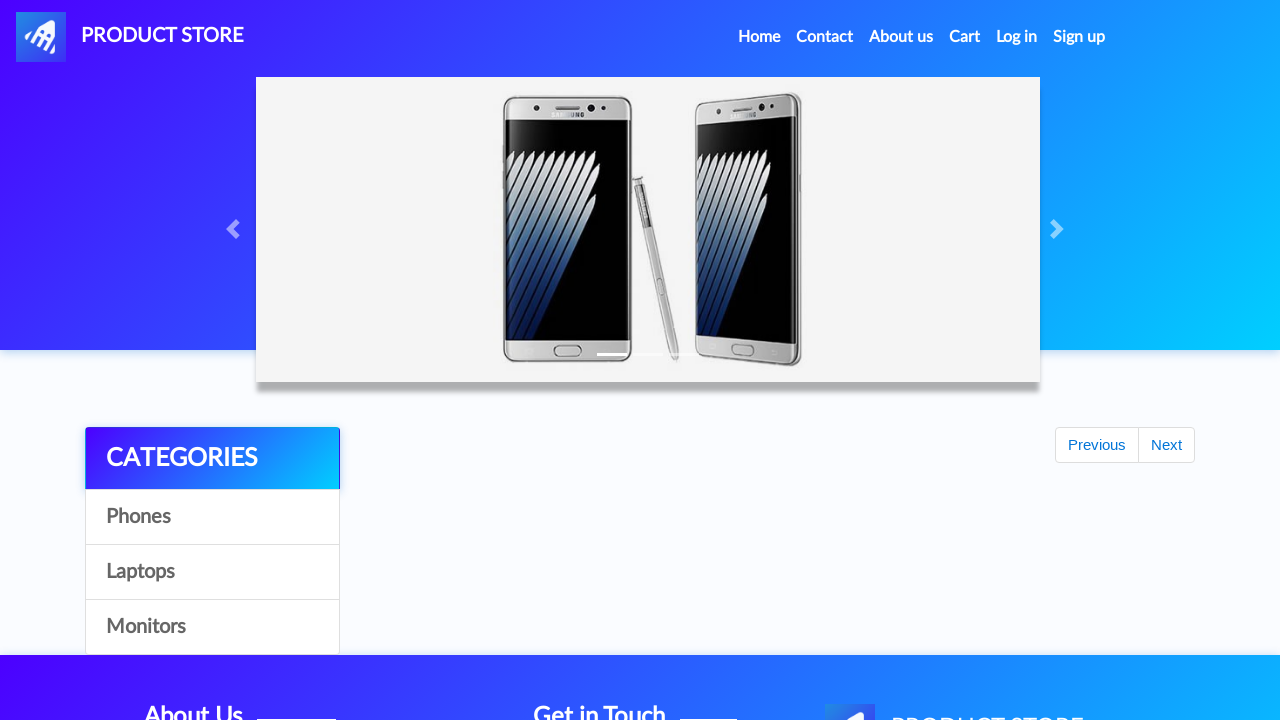

Clicked on Laptops category at (212, 572) on a:has-text('Laptops')
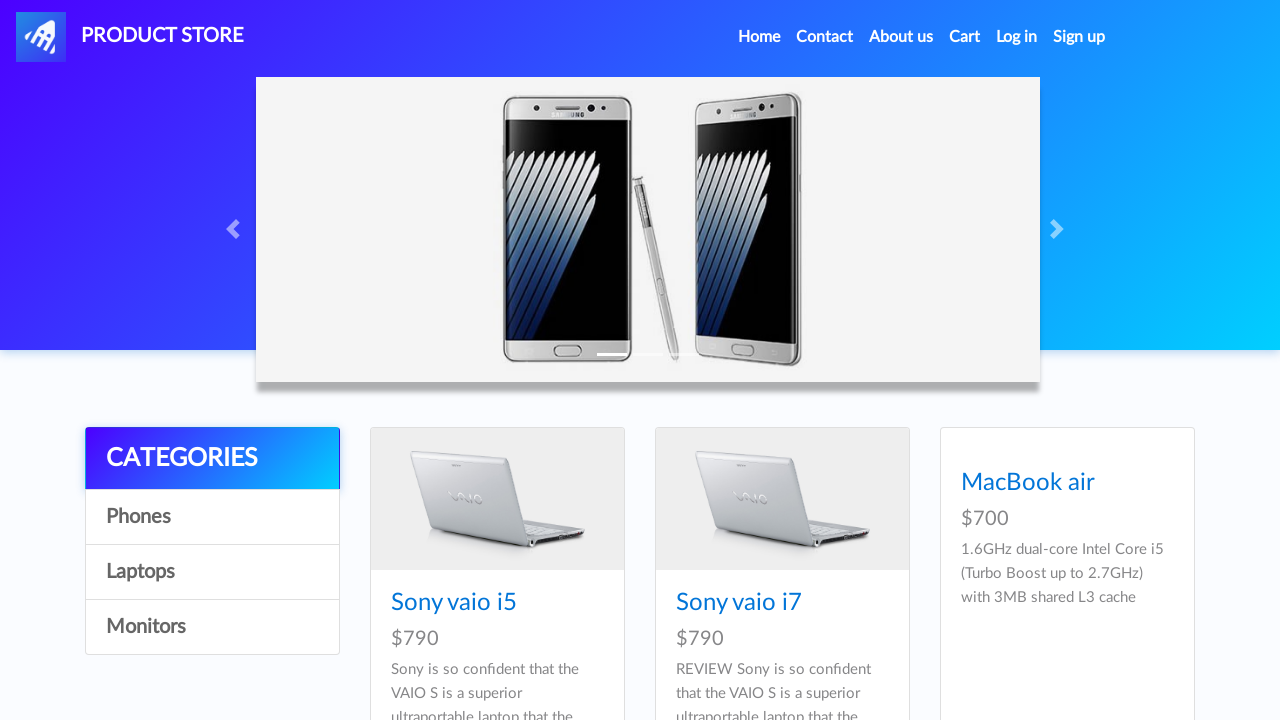

Waited for Laptops category to load
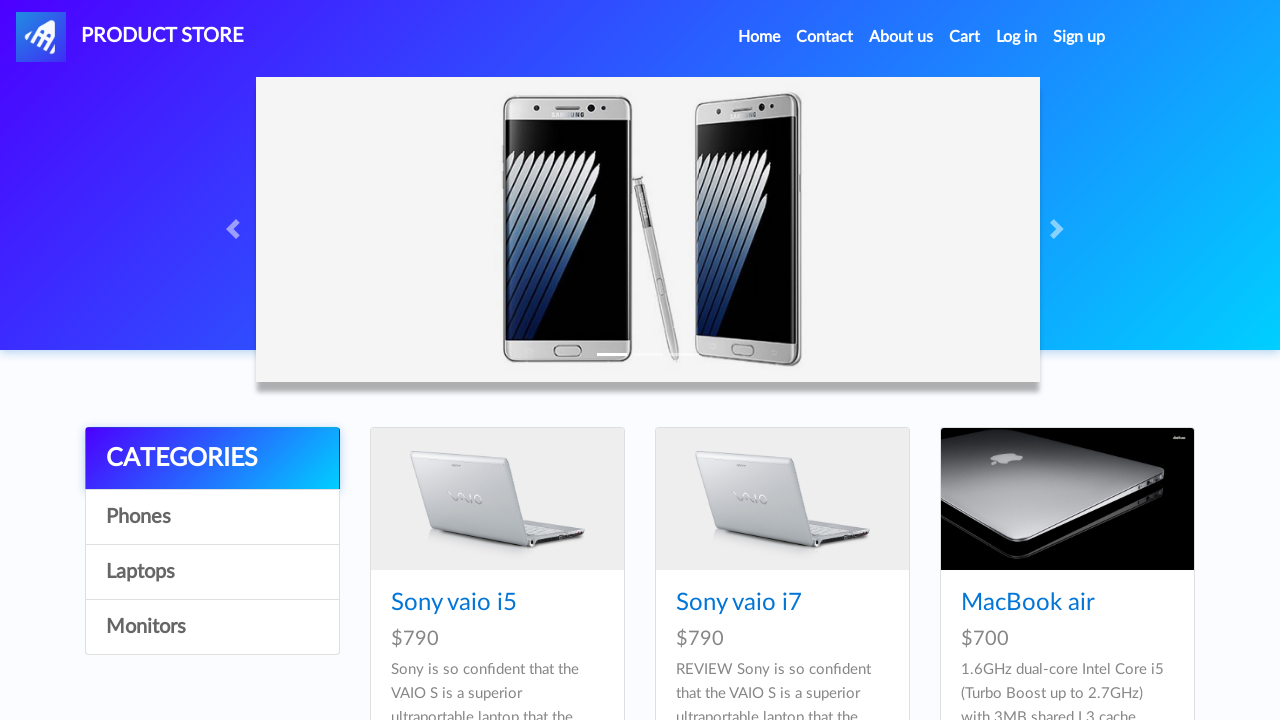

Clicked on MacBook Air product at (1028, 603) on a:has-text('MacBook air')
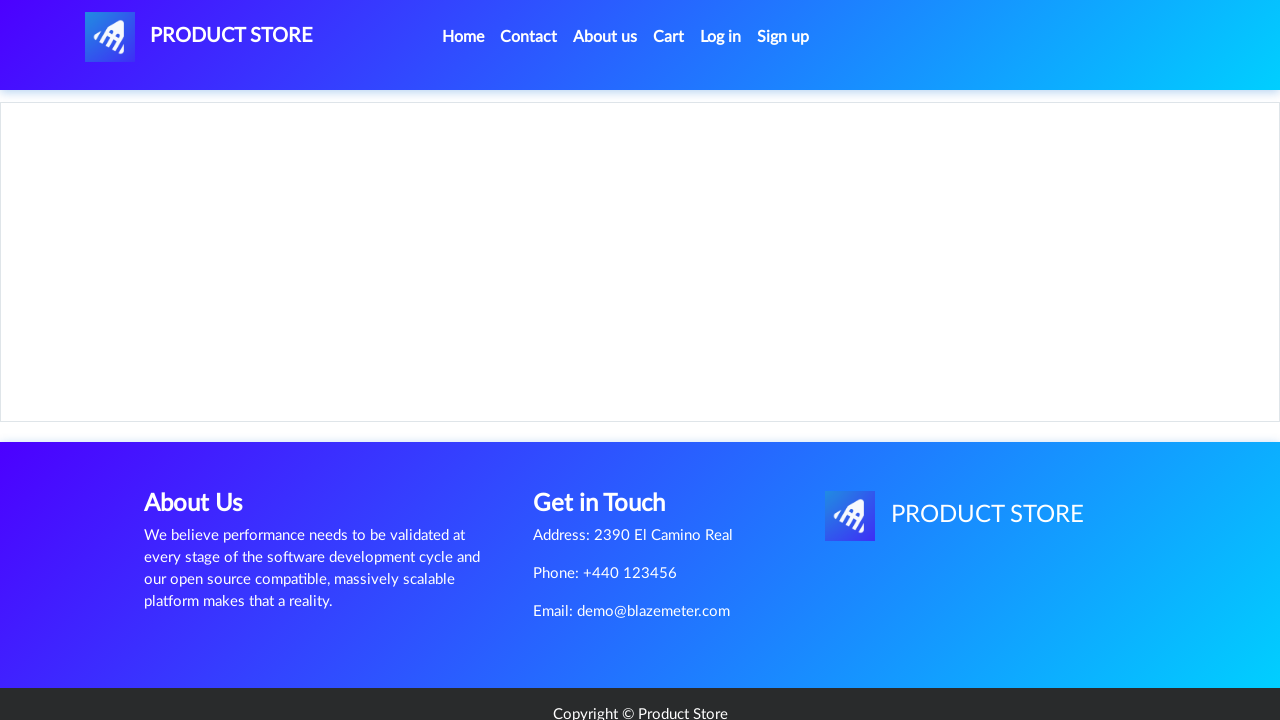

Waited for Add to cart button on MacBook product page
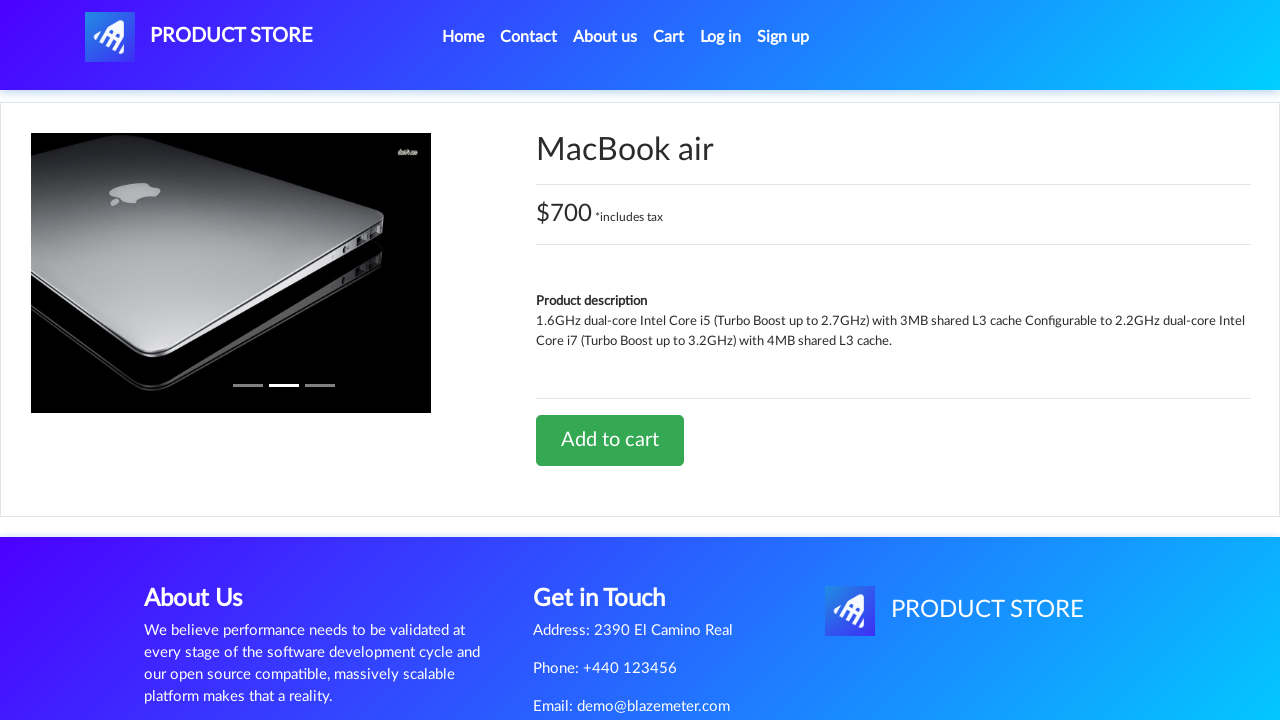

Set up one-time dialog handler for MacBook
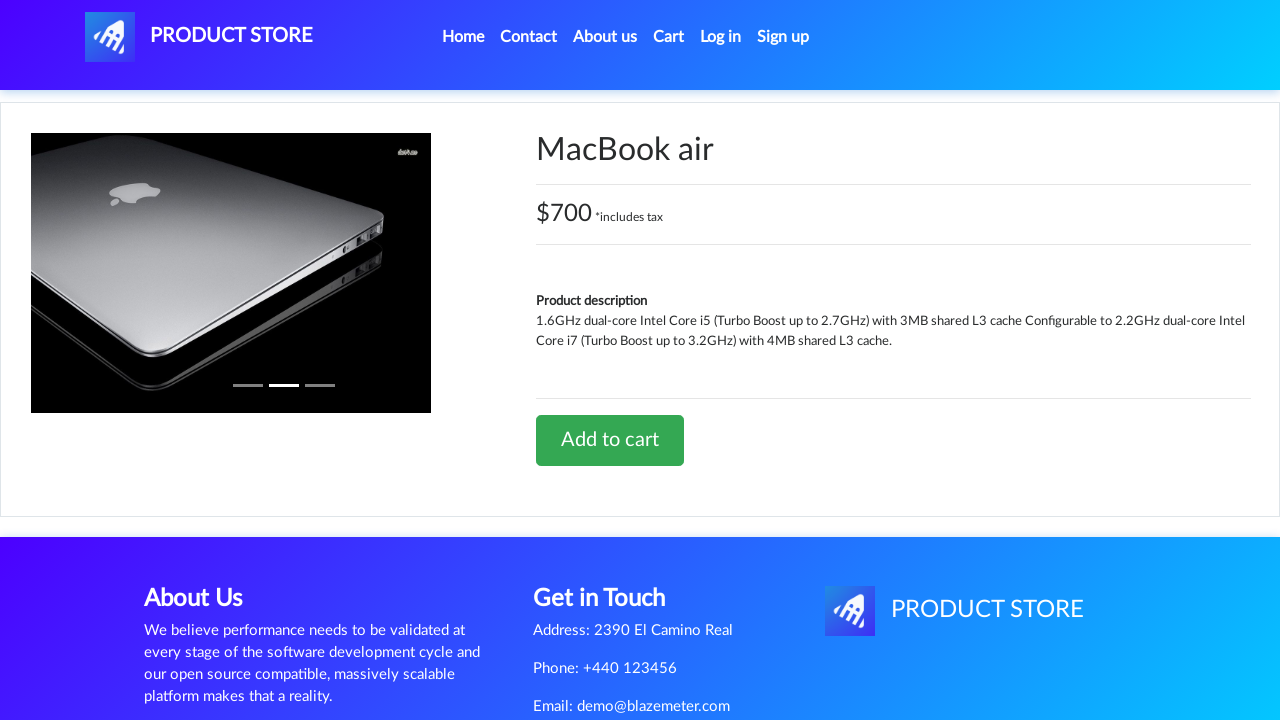

Clicked Add to cart button for MacBook at (610, 440) on a:has-text('Add to cart')
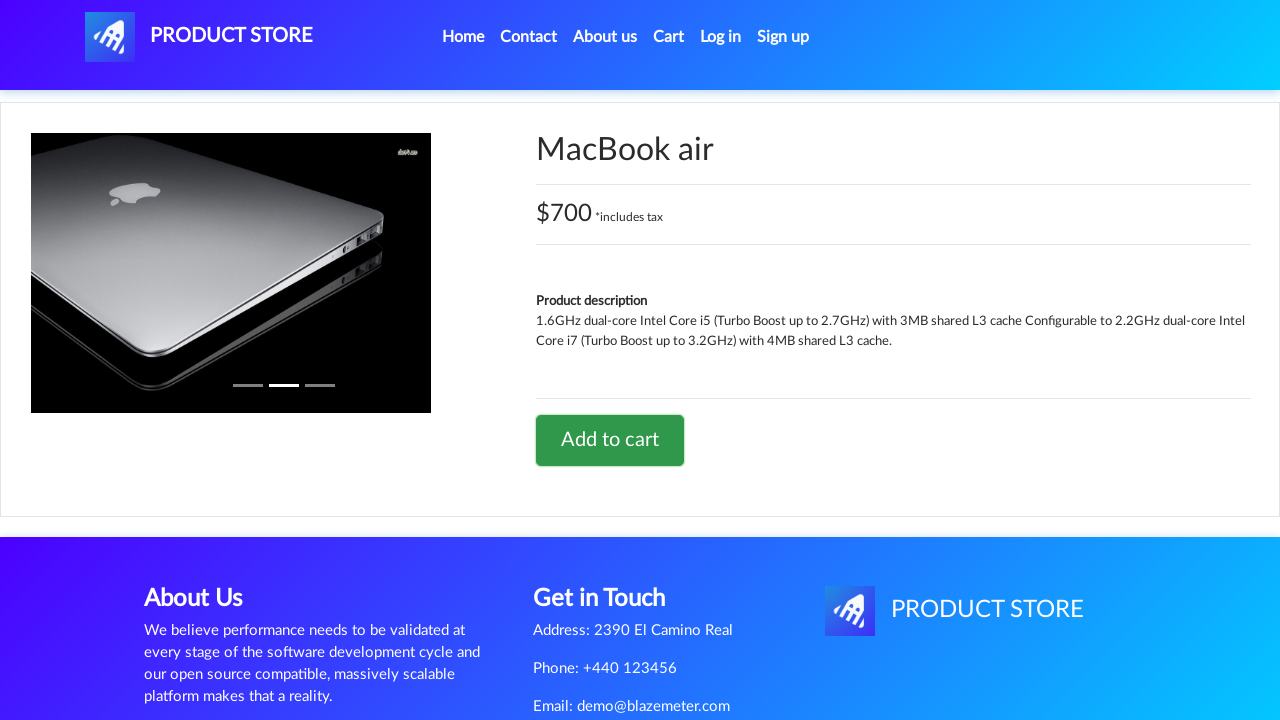

Waited for cart update after adding MacBook
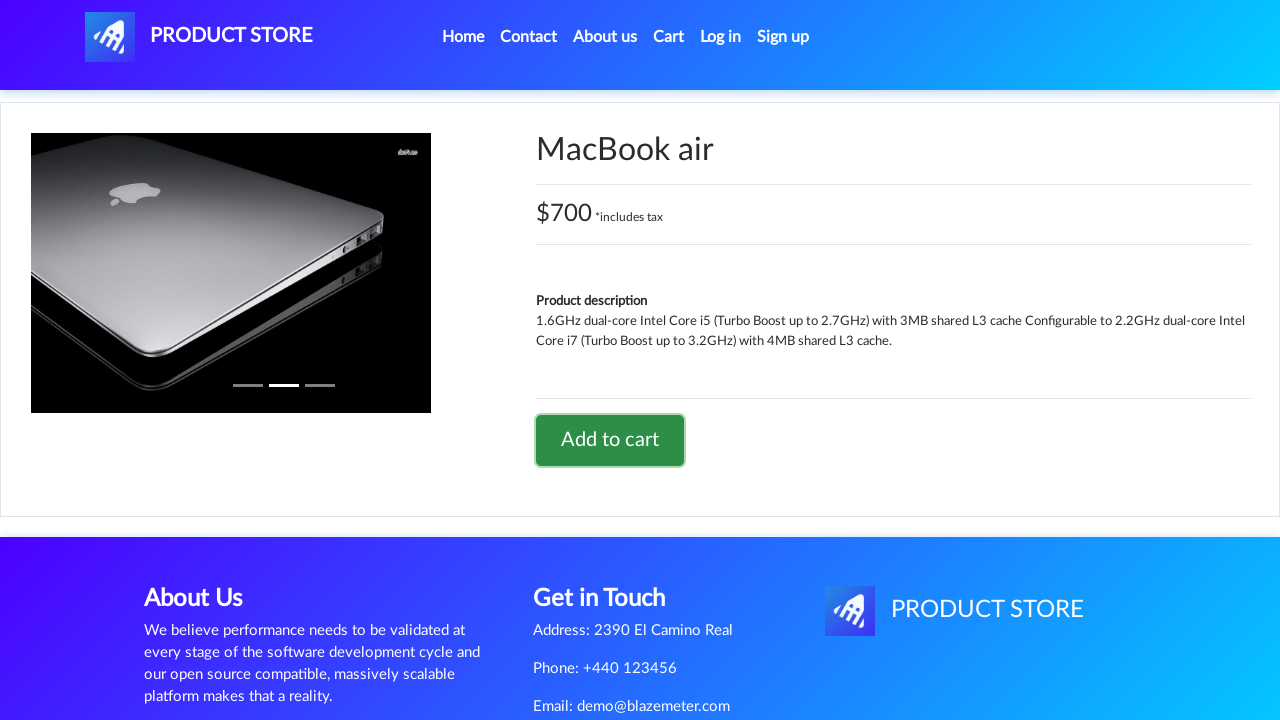

Clicked on cart icon to view shopping cart at (669, 37) on #cartur
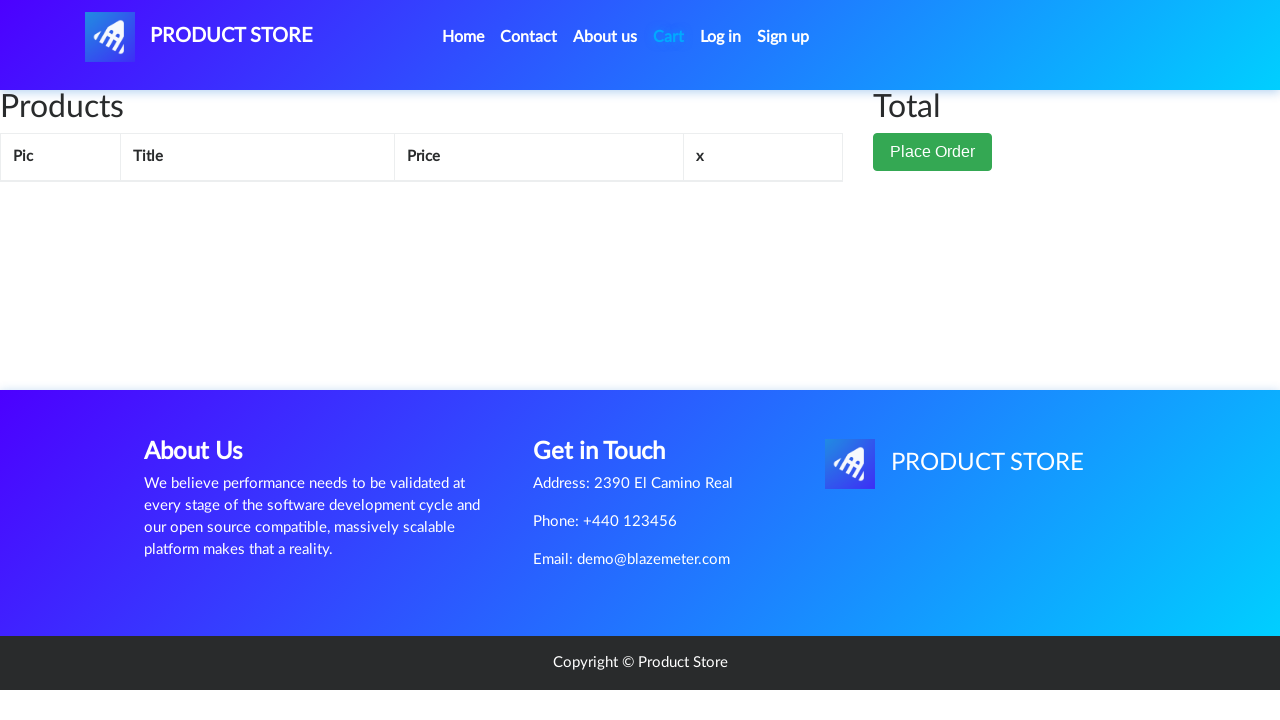

Waited for cart page to load
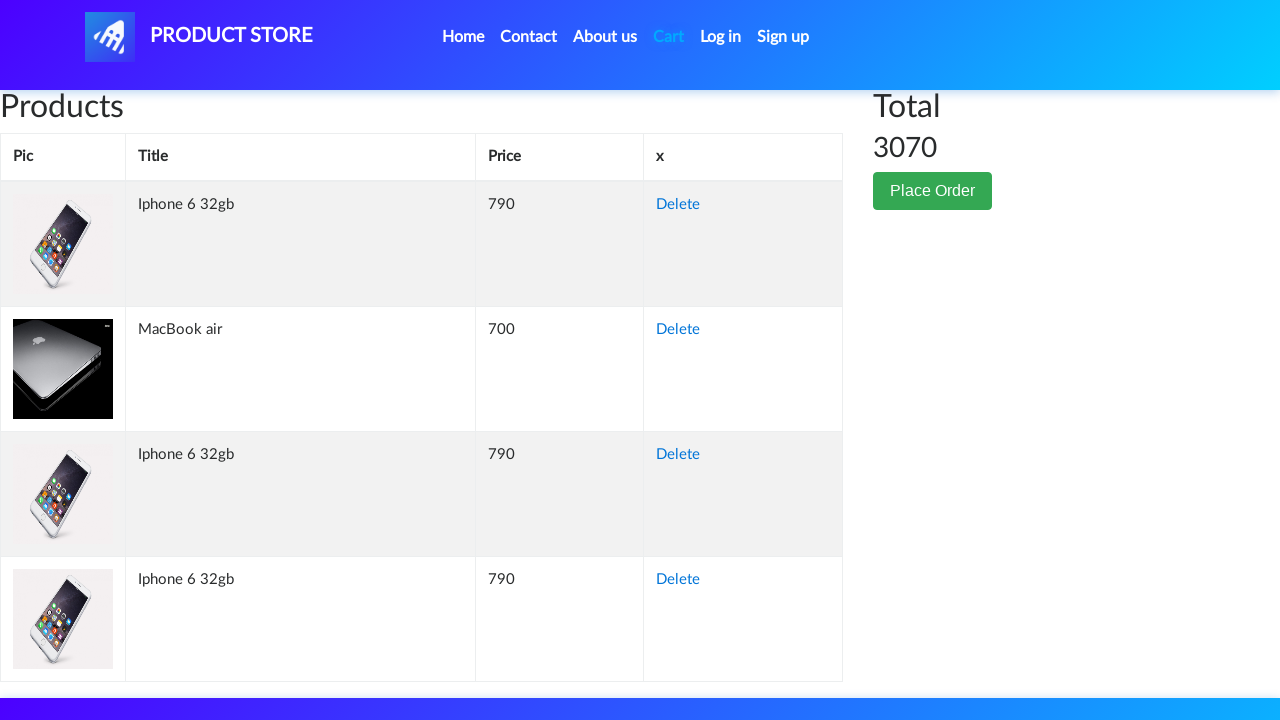

Clicked Place Order button at (933, 191) on button:has-text('Place Order')
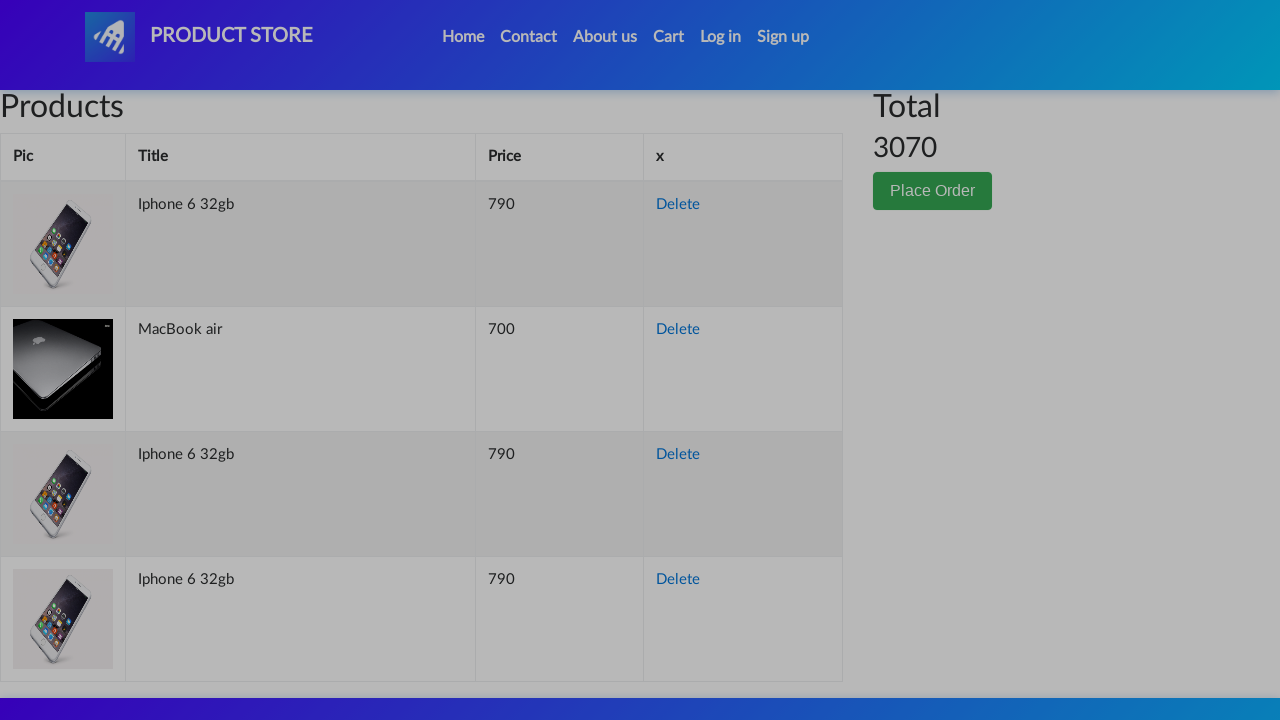

Waited for order form to appear
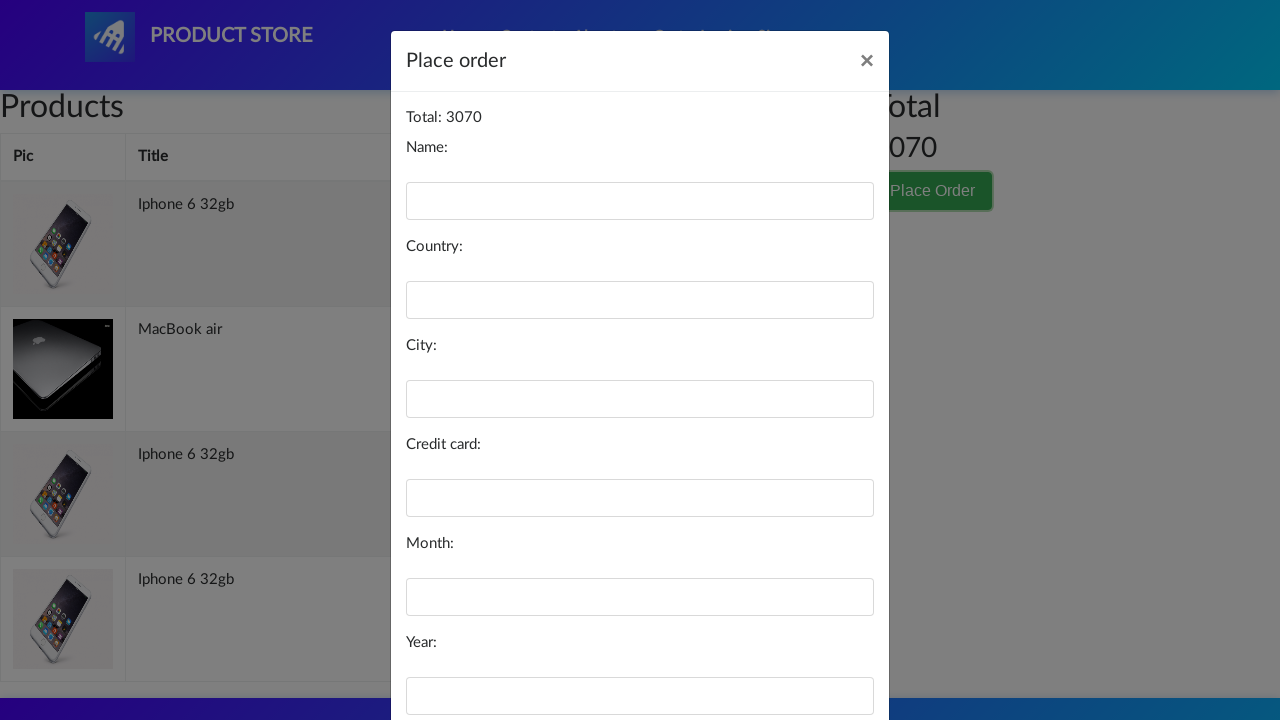

Filled in customer name: John Smith on #name
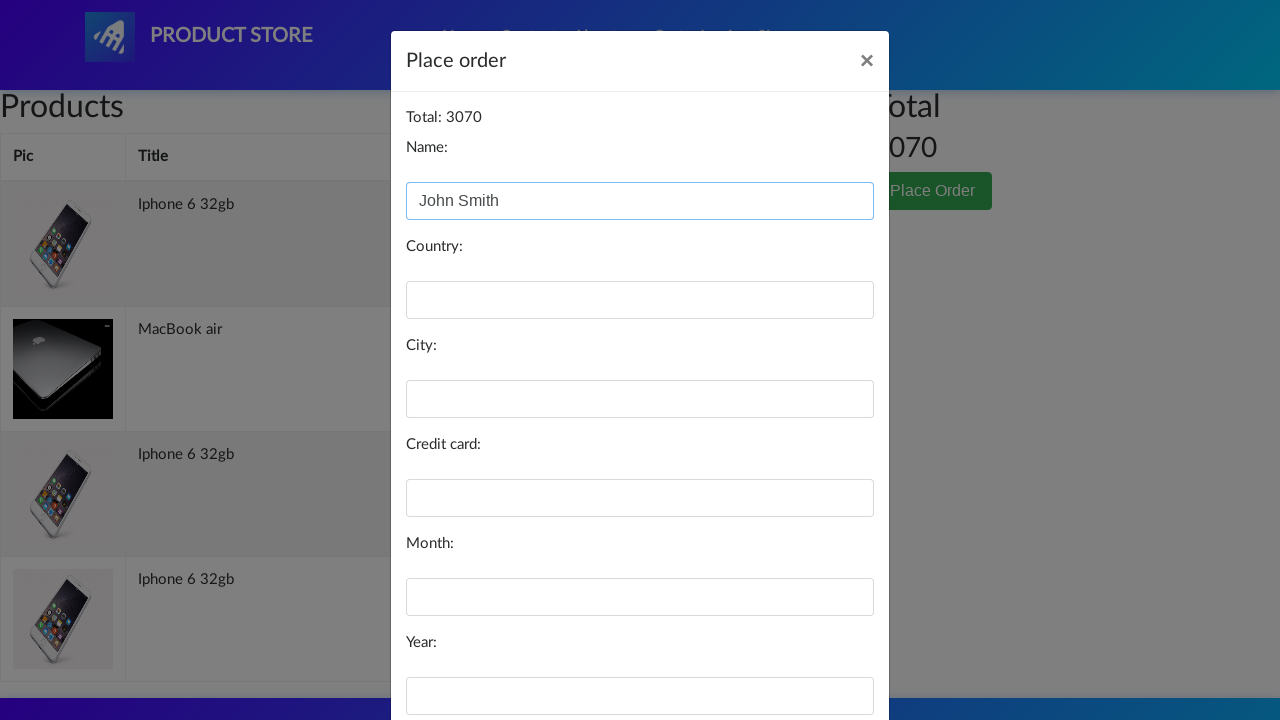

Filled in country: United States on #country
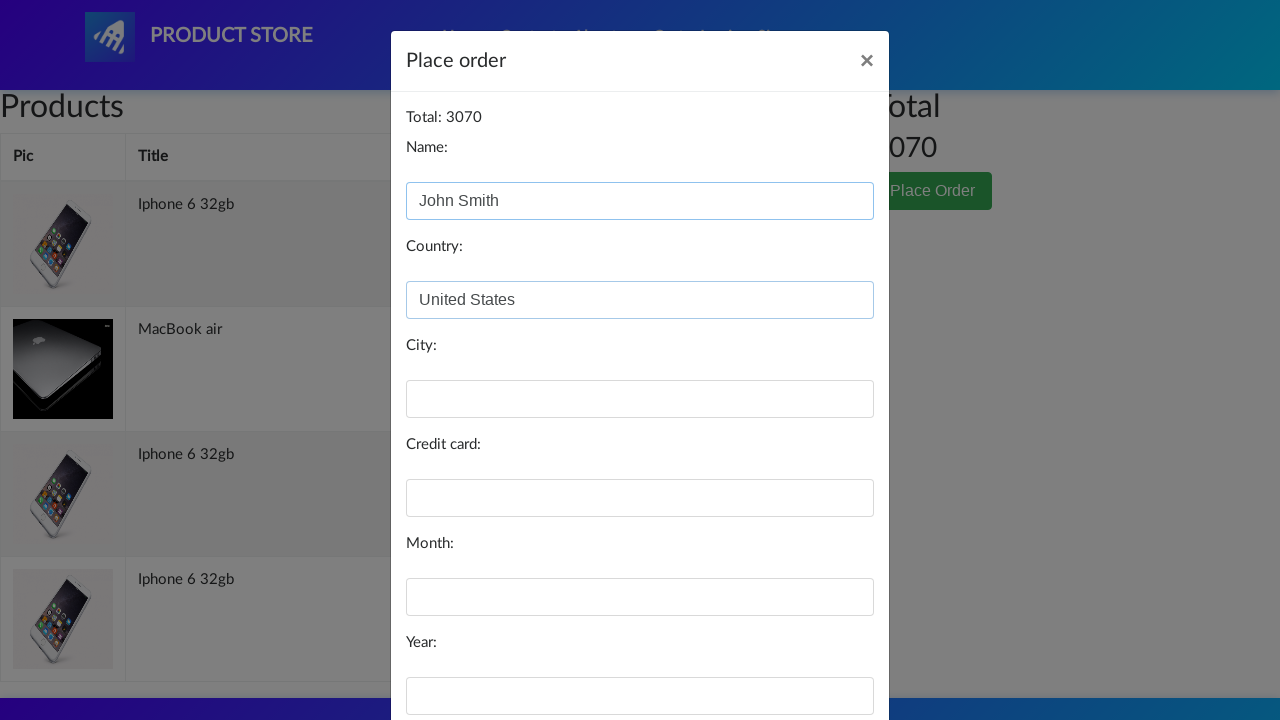

Filled in city: New York on #city
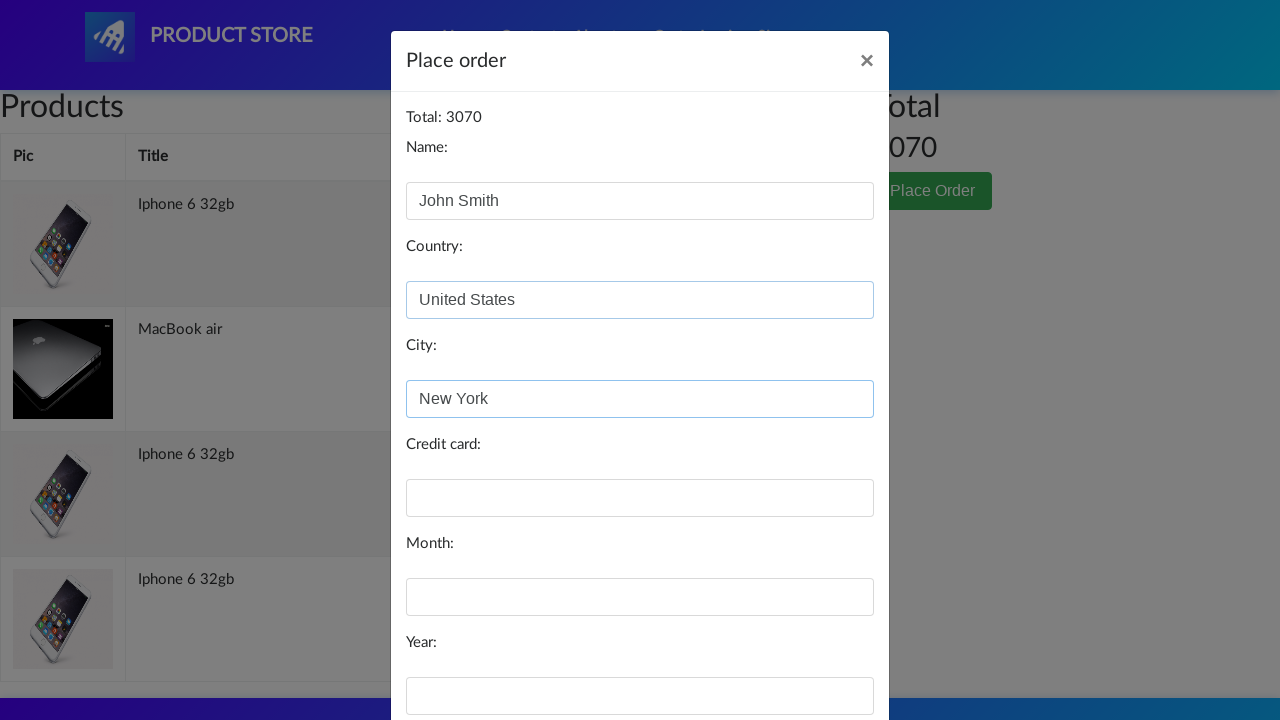

Filled in credit card number on #card
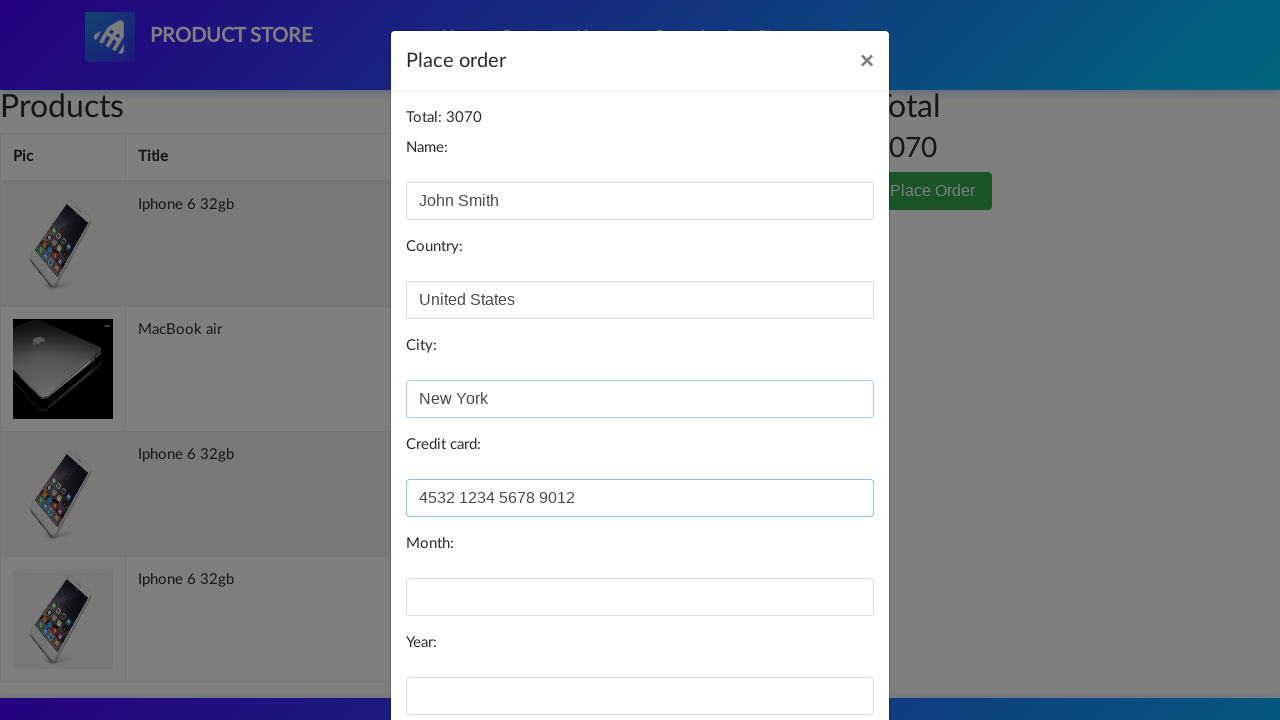

Filled in expiration month: September on #month
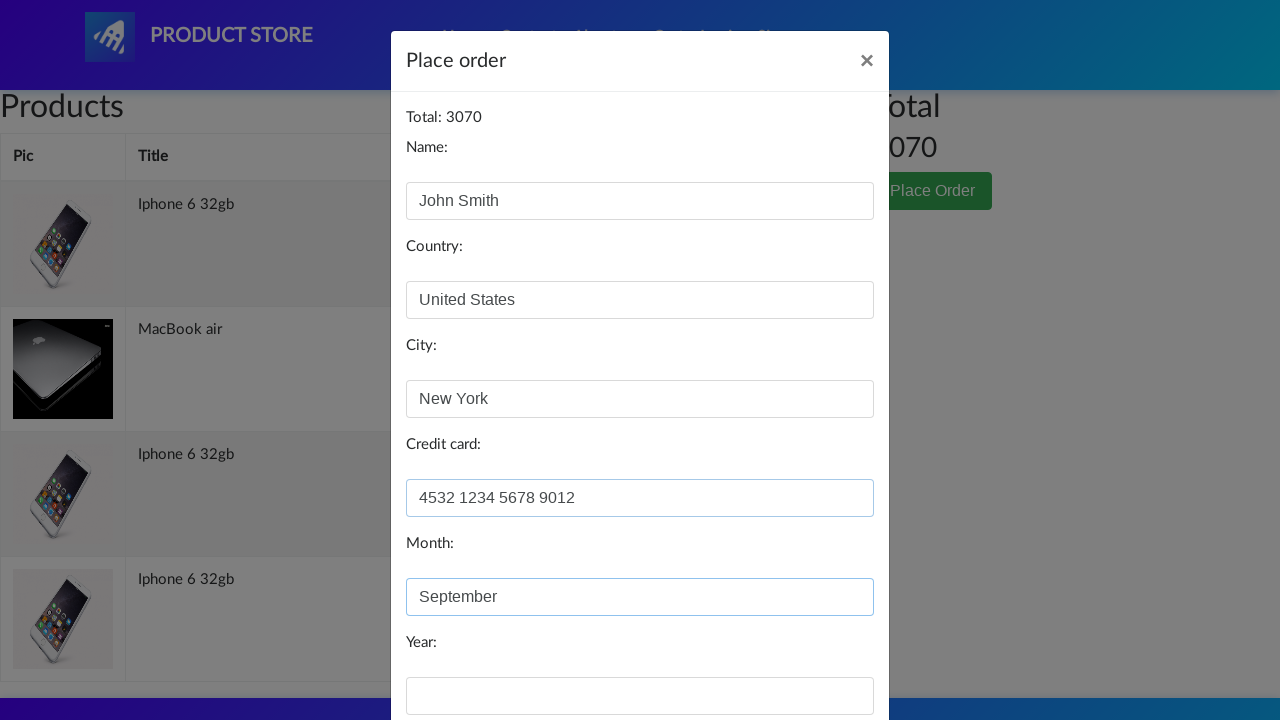

Filled in expiration year: 2026 on #year
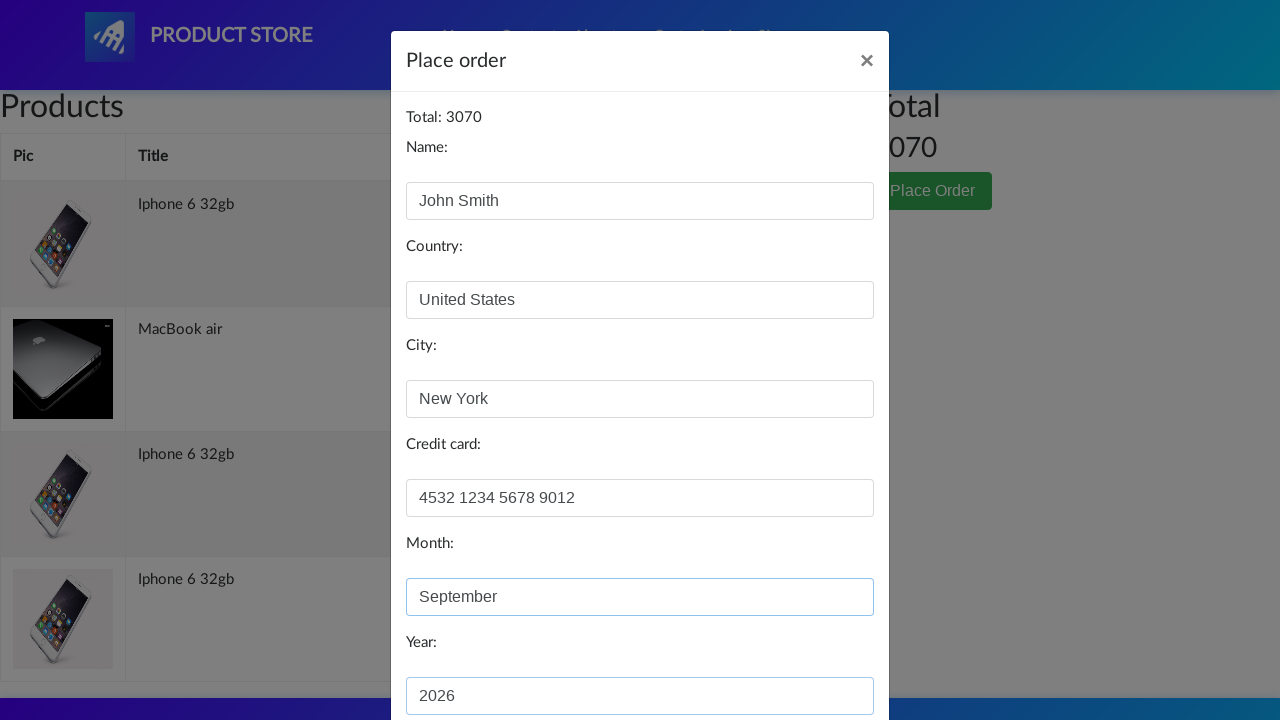

Clicked Purchase button to complete order at (823, 655) on button:has-text('Purchase')
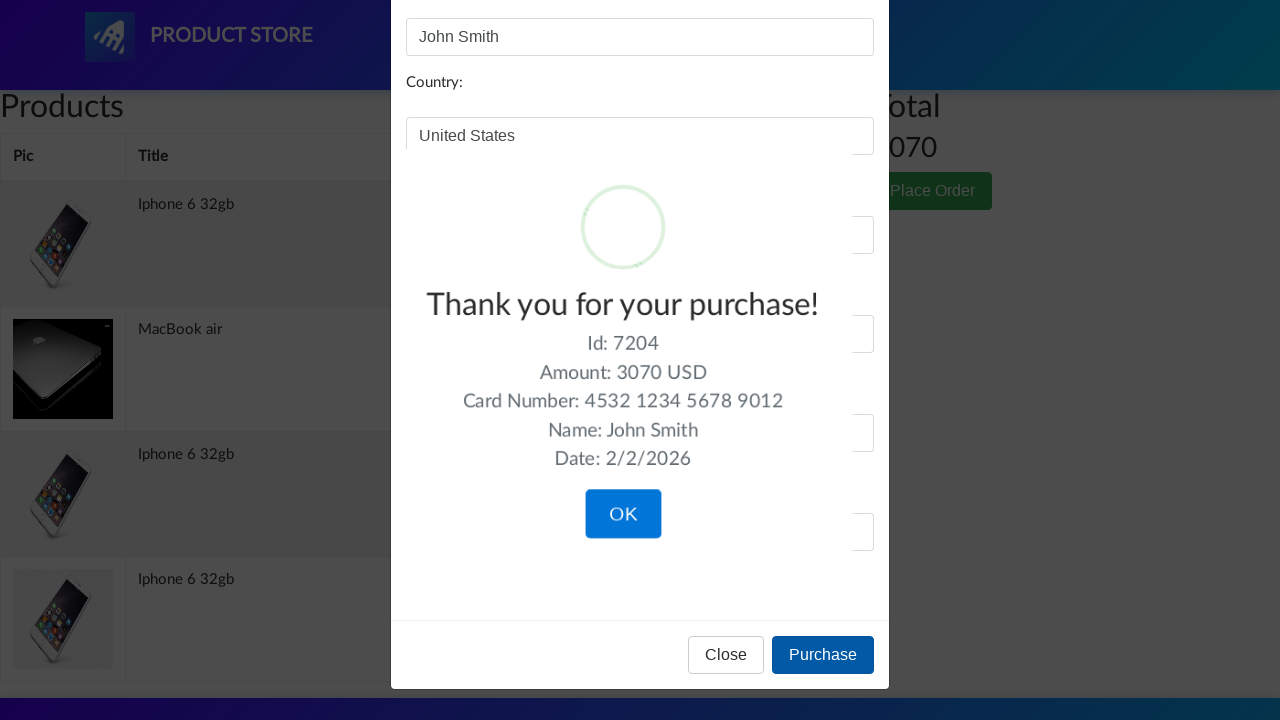

Waited for purchase confirmation
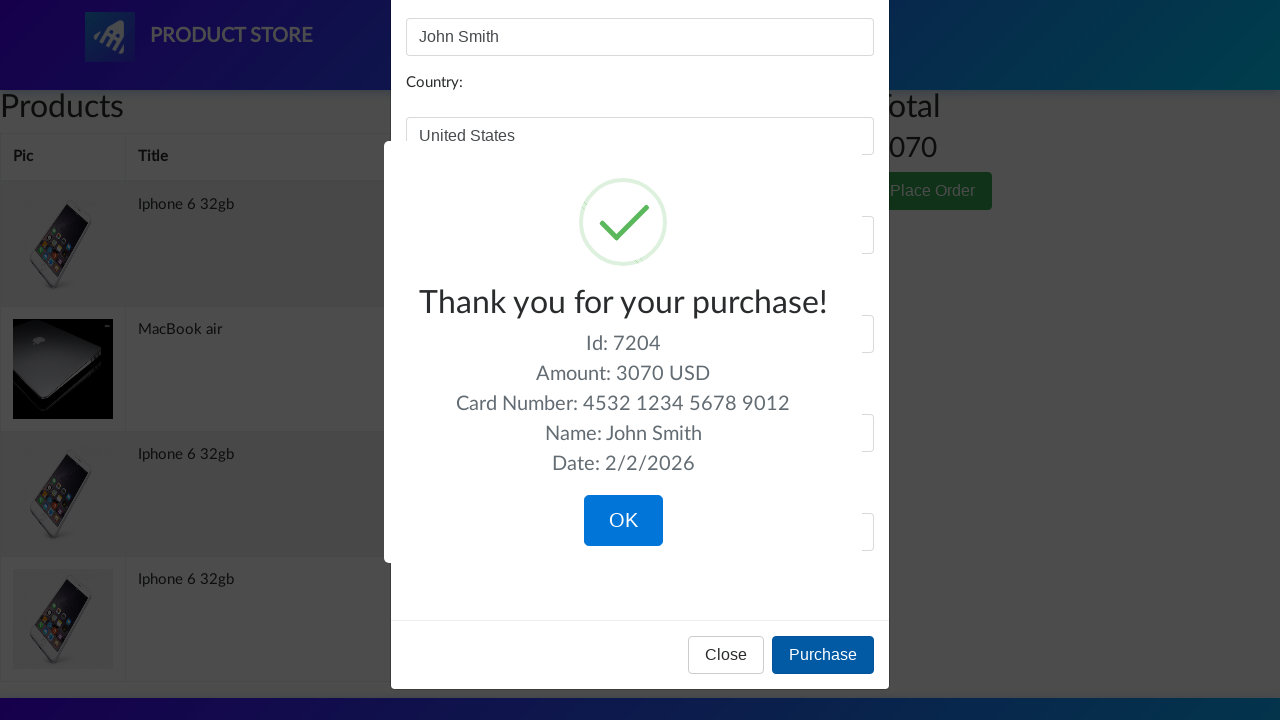

Clicked OK button to confirm purchase completion at (623, 521) on button:has-text('OK')
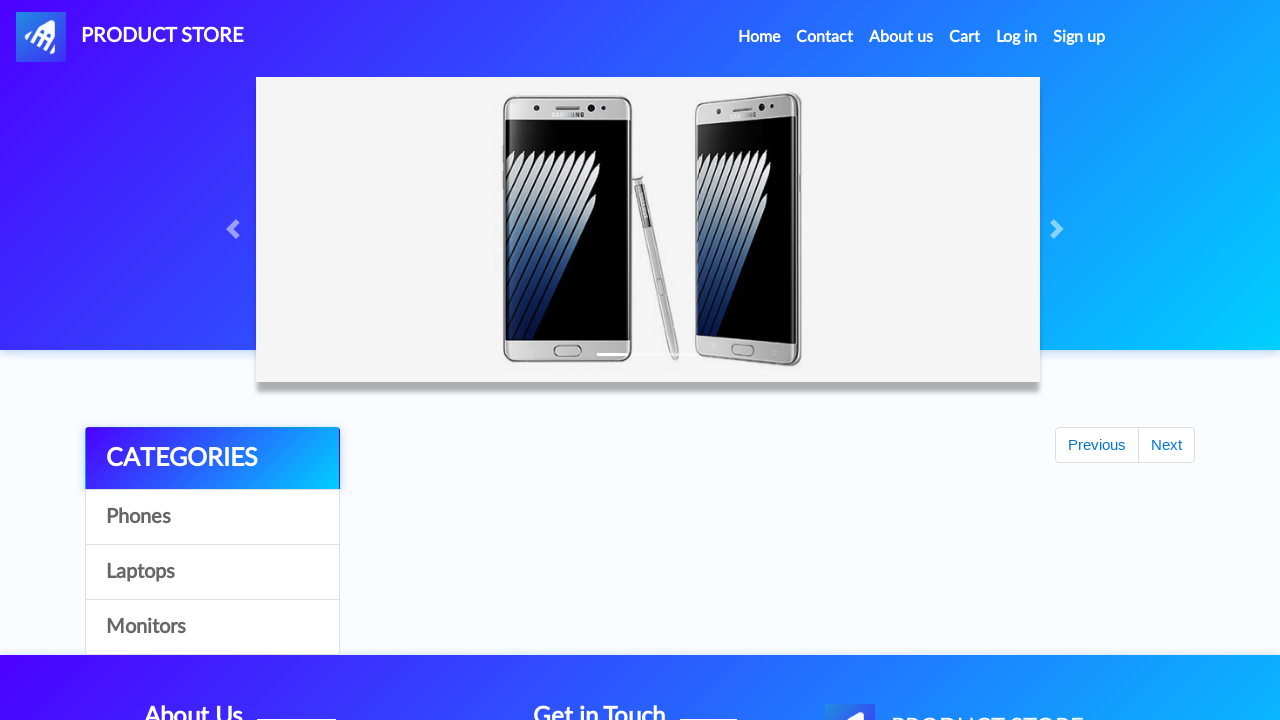

Waited for final confirmation after purchase
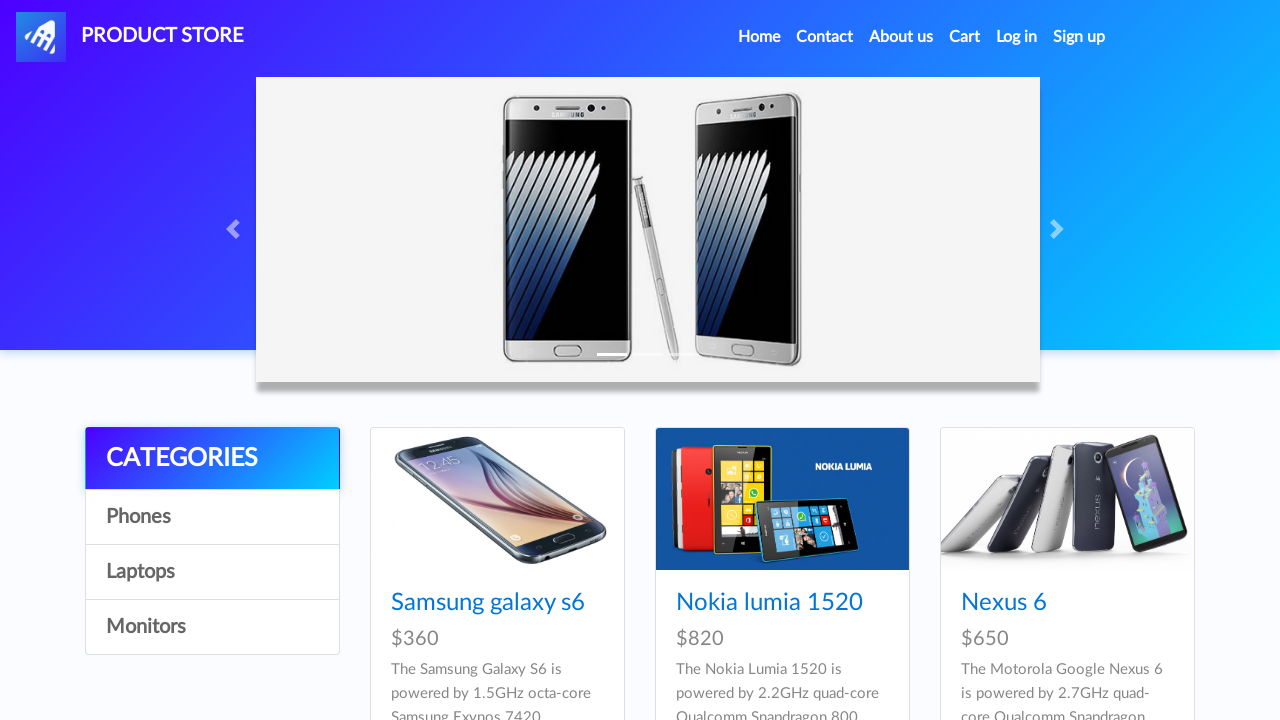

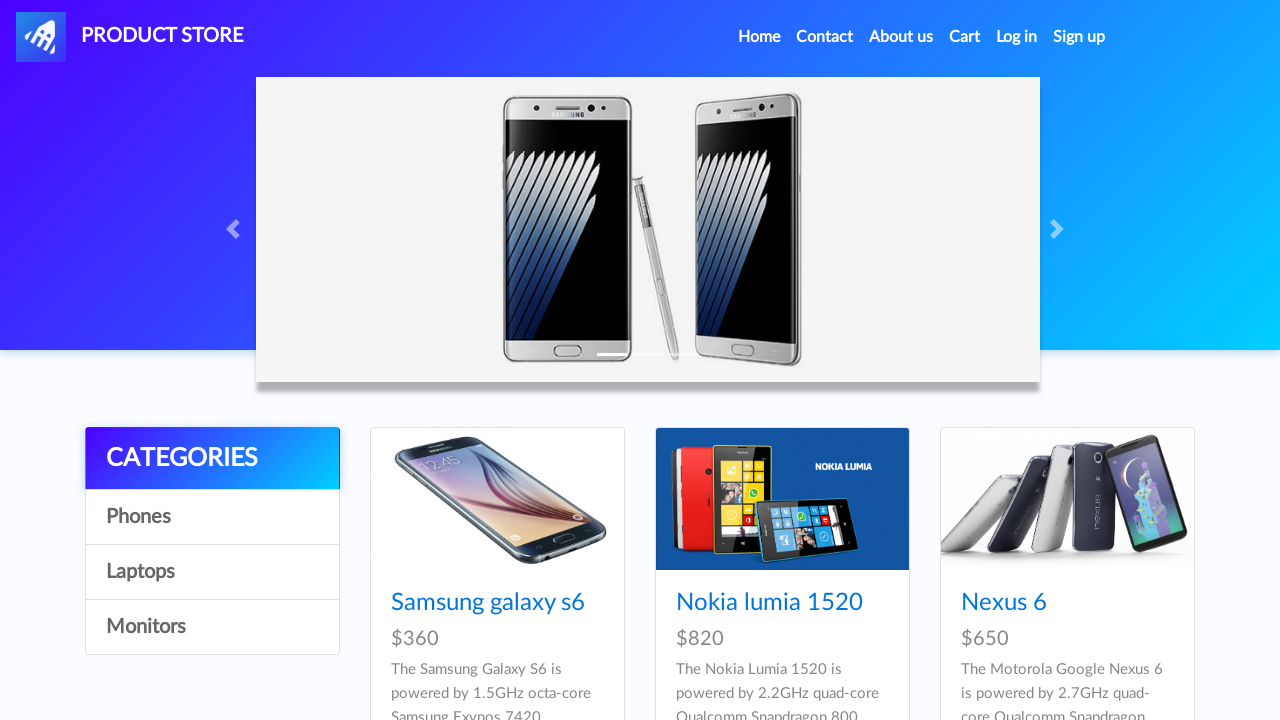